Tests dynamic content loading by clicking a button and waiting for an element to appear

Starting URL: https://testeroprogramowania.github.io/selenium/wait2.html

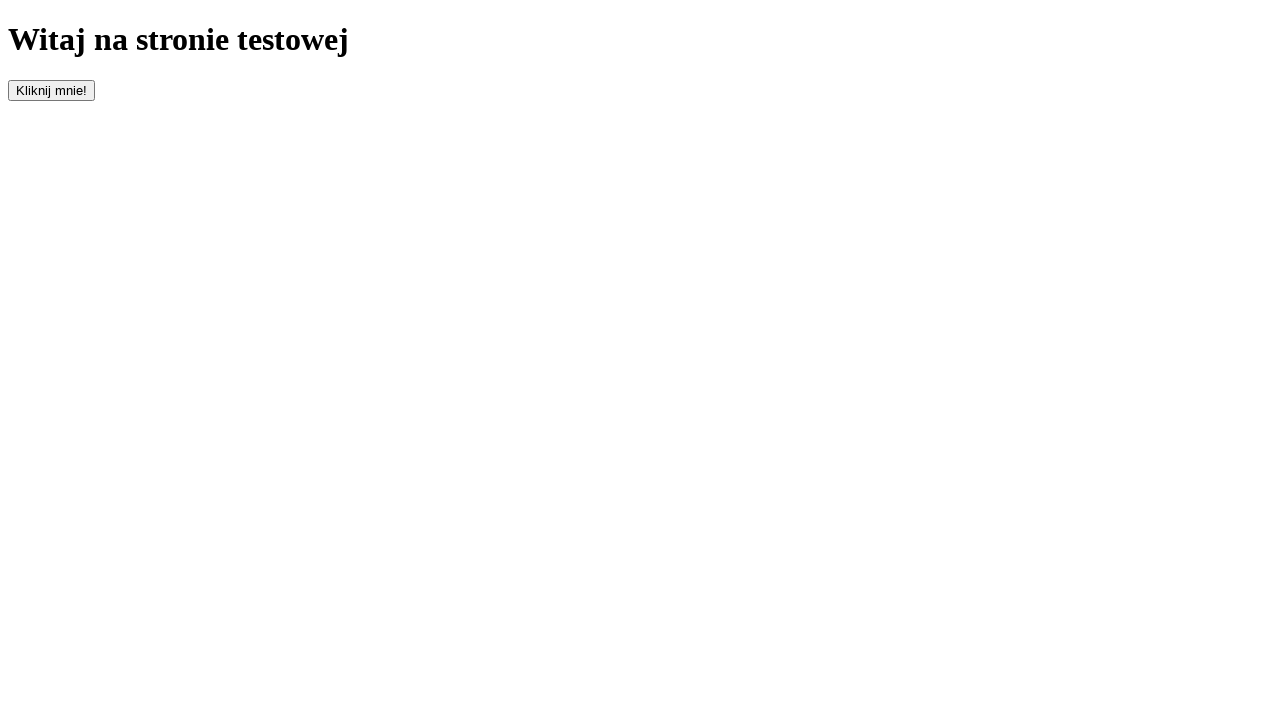

Clicked button to trigger dynamic content loading at (52, 90) on #clickOnMe
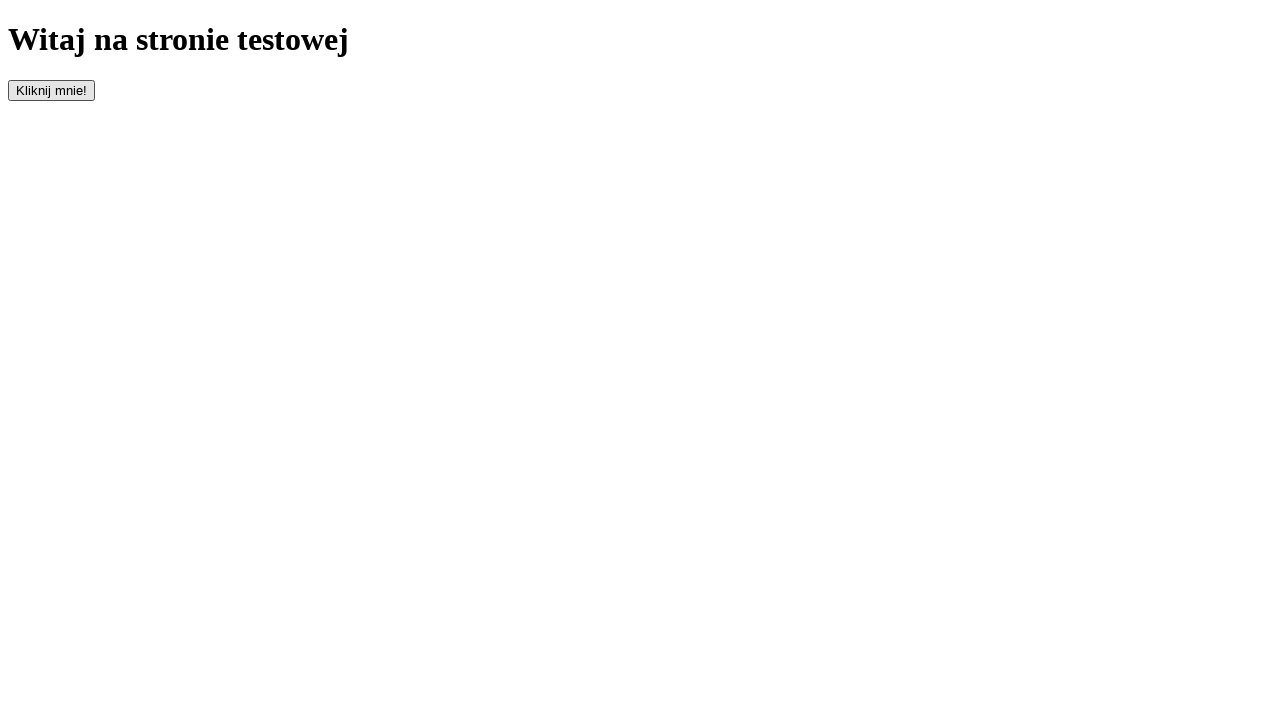

Waited for paragraph element to become visible
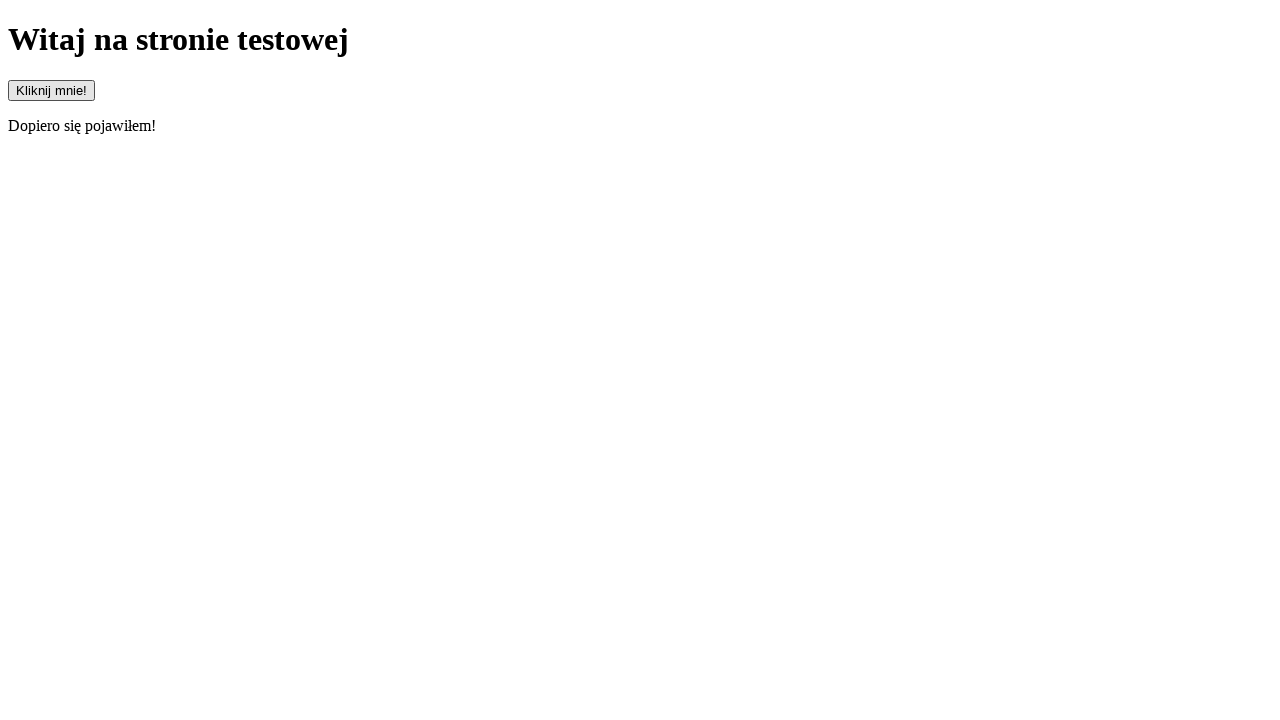

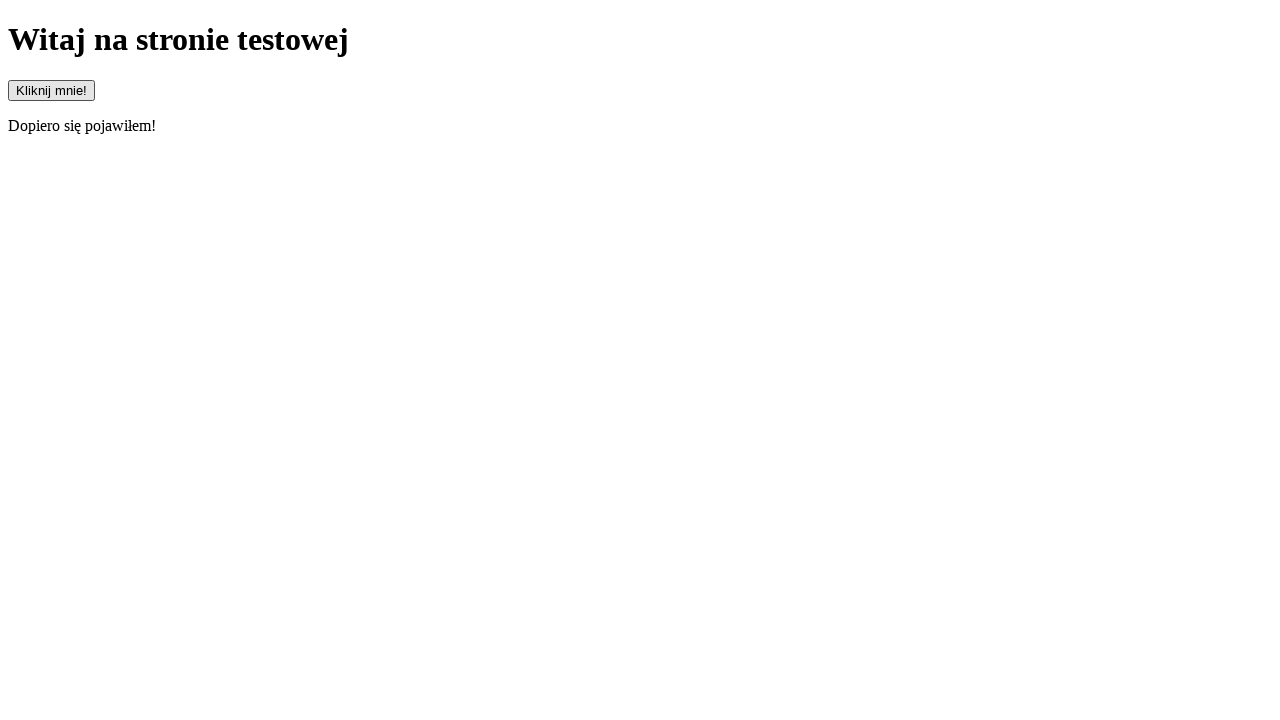